Tests default radio button selection and verification on the Omayo blog test page

Starting URL: https://omayo.blogspot.com/

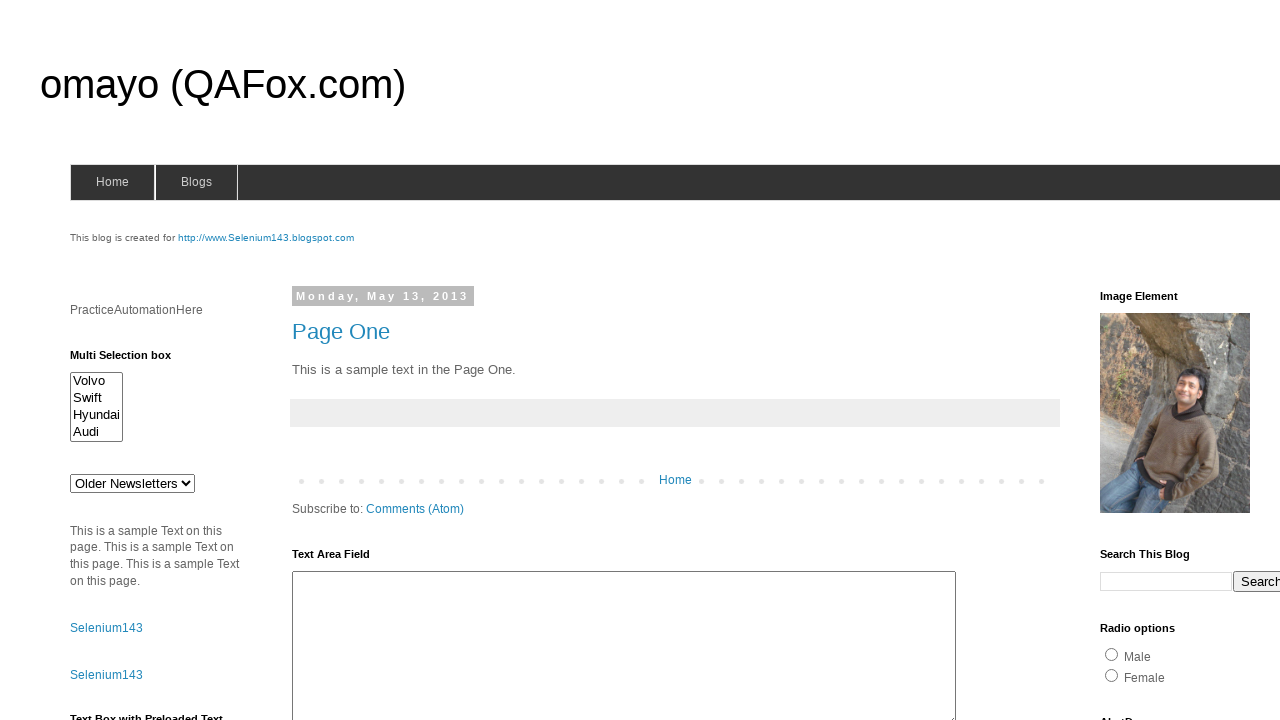

Clicked on the male radio button (#radio1) at (1112, 654) on #radio1
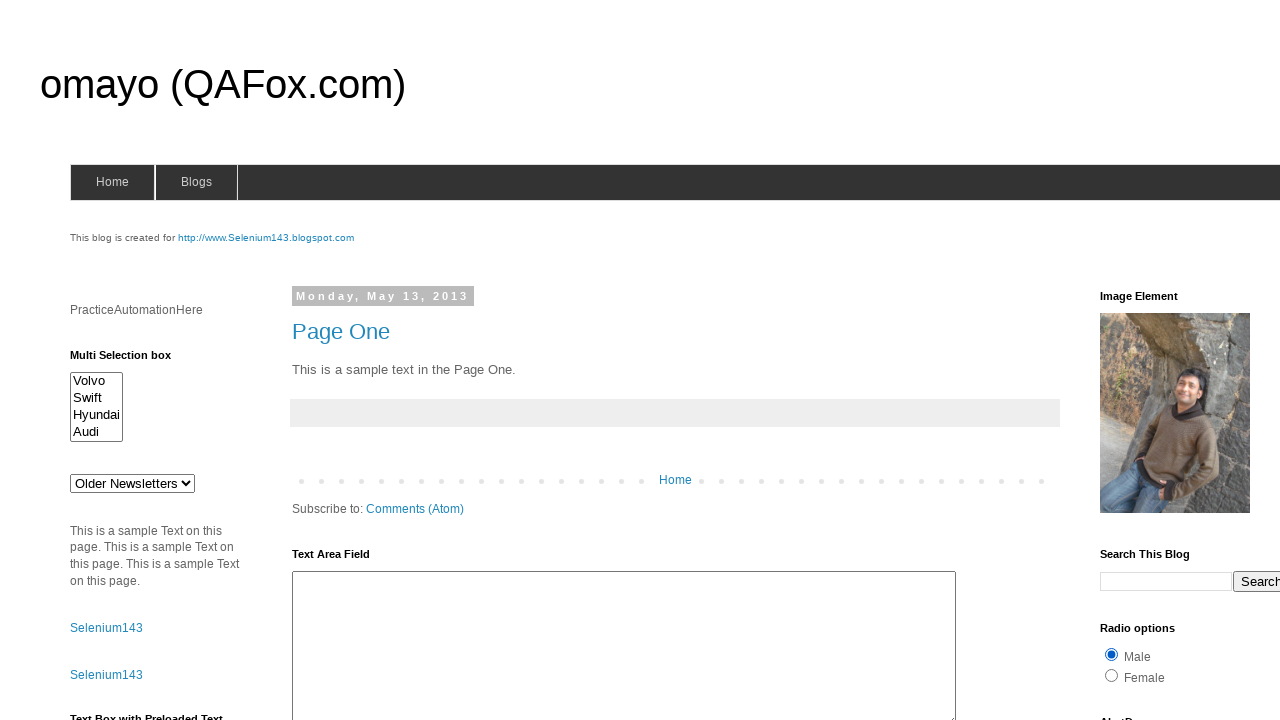

Verified that the male radio button is selected
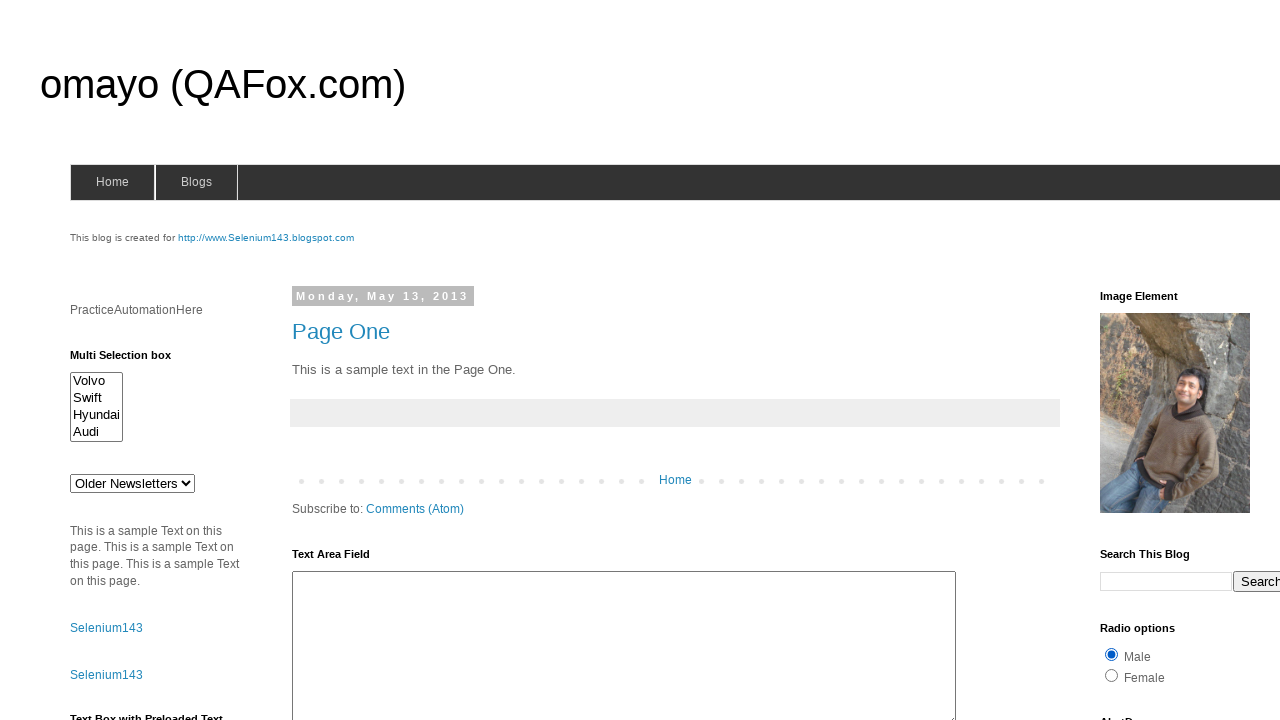

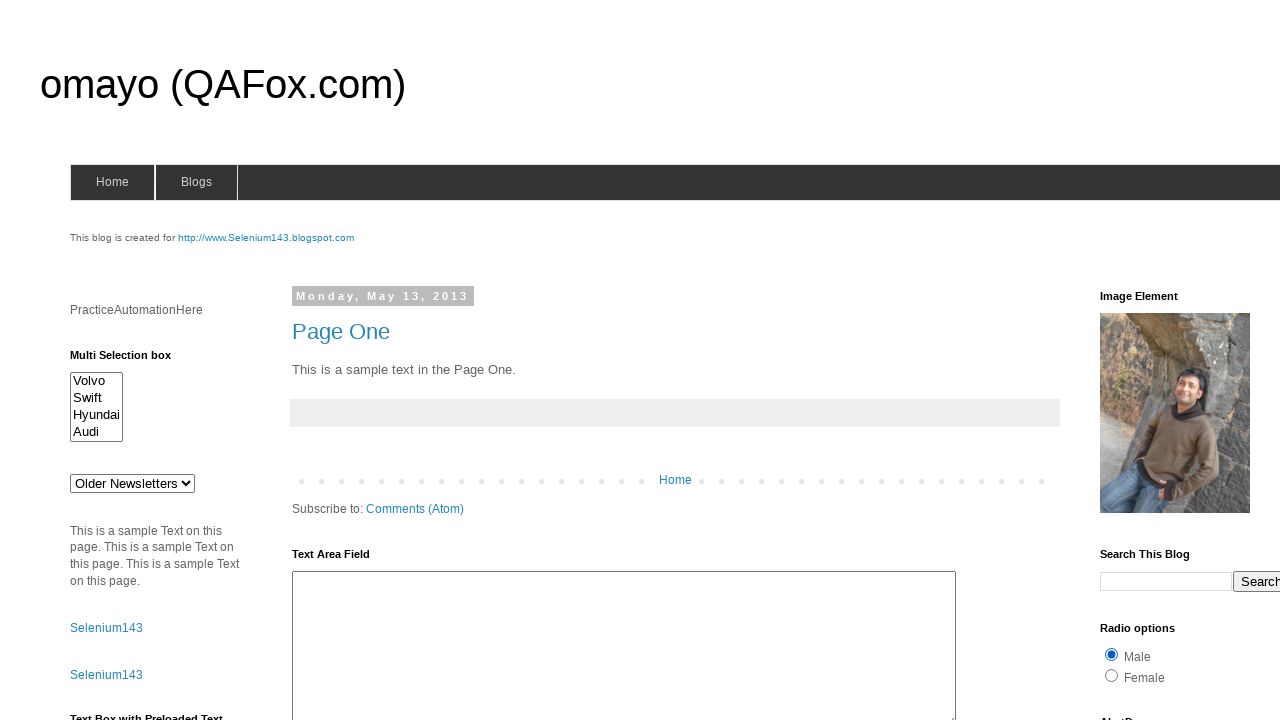